Simple page load test that navigates to the Obsqura Zone website and verifies the page loads successfully.

Starting URL: https://www.obsqurazone.com/

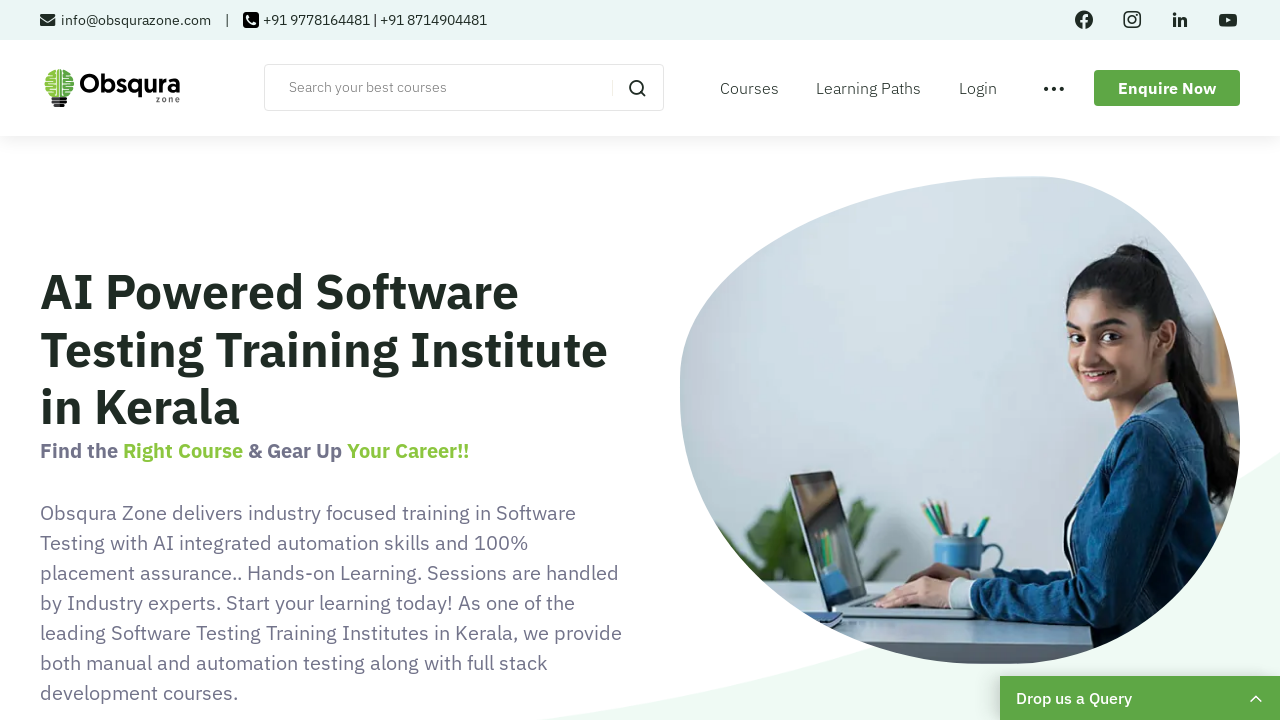

Navigated to Obsqura Zone website
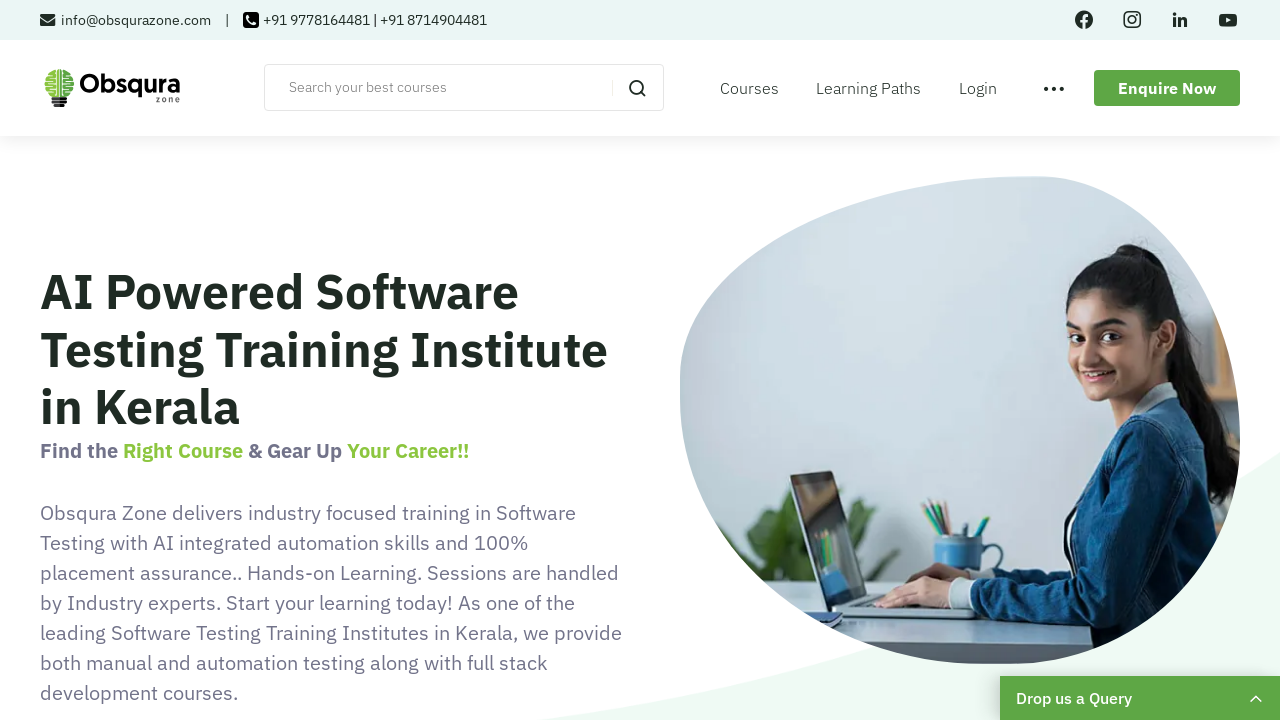

Page DOM content loaded successfully
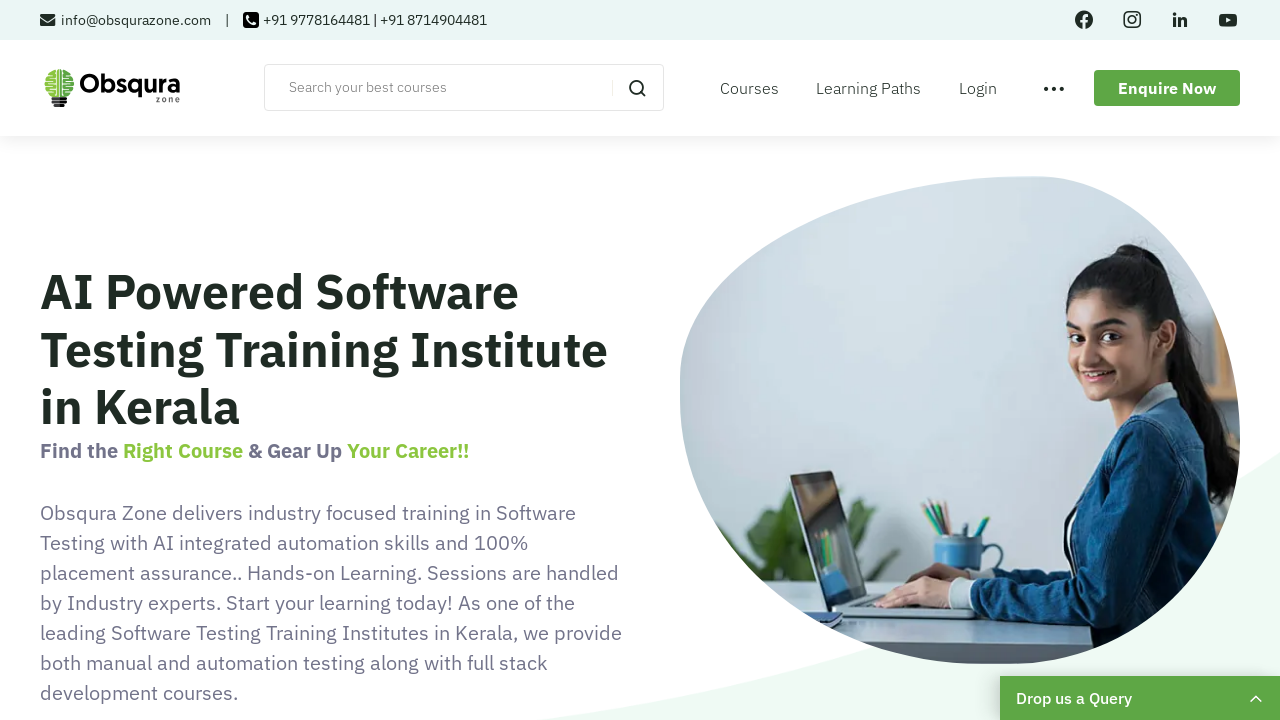

Page title verified - page loaded successfully
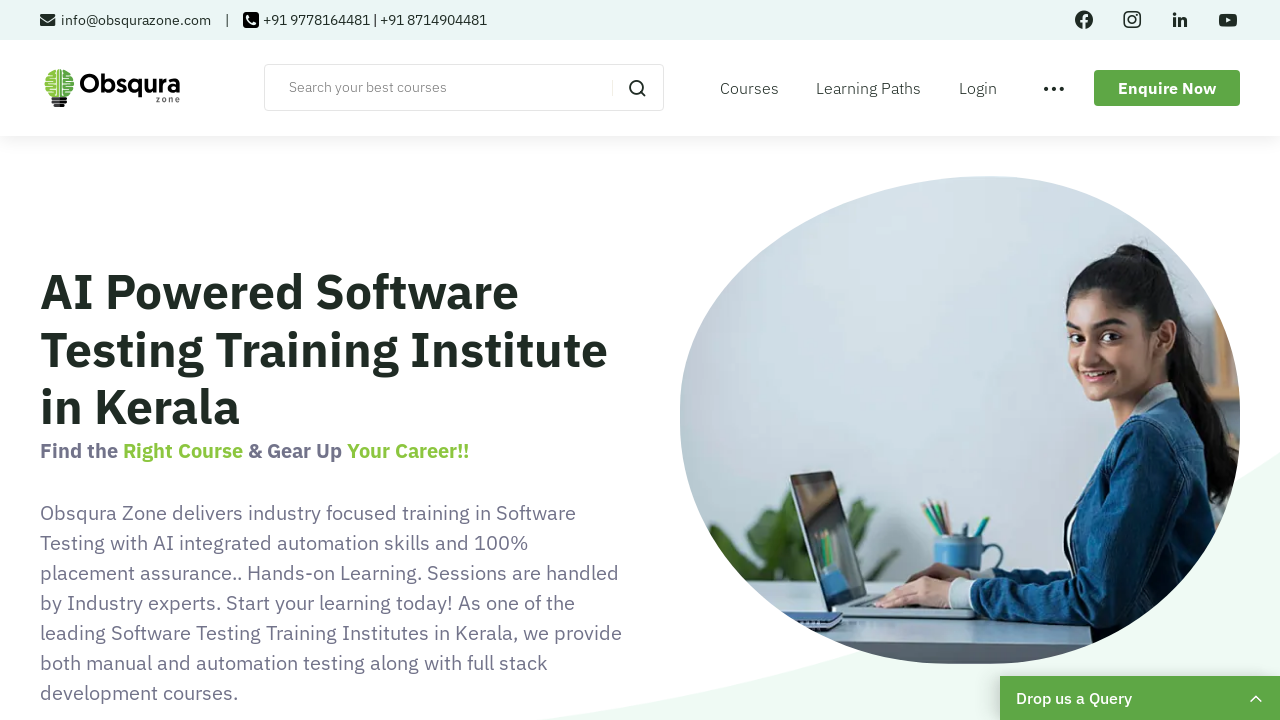

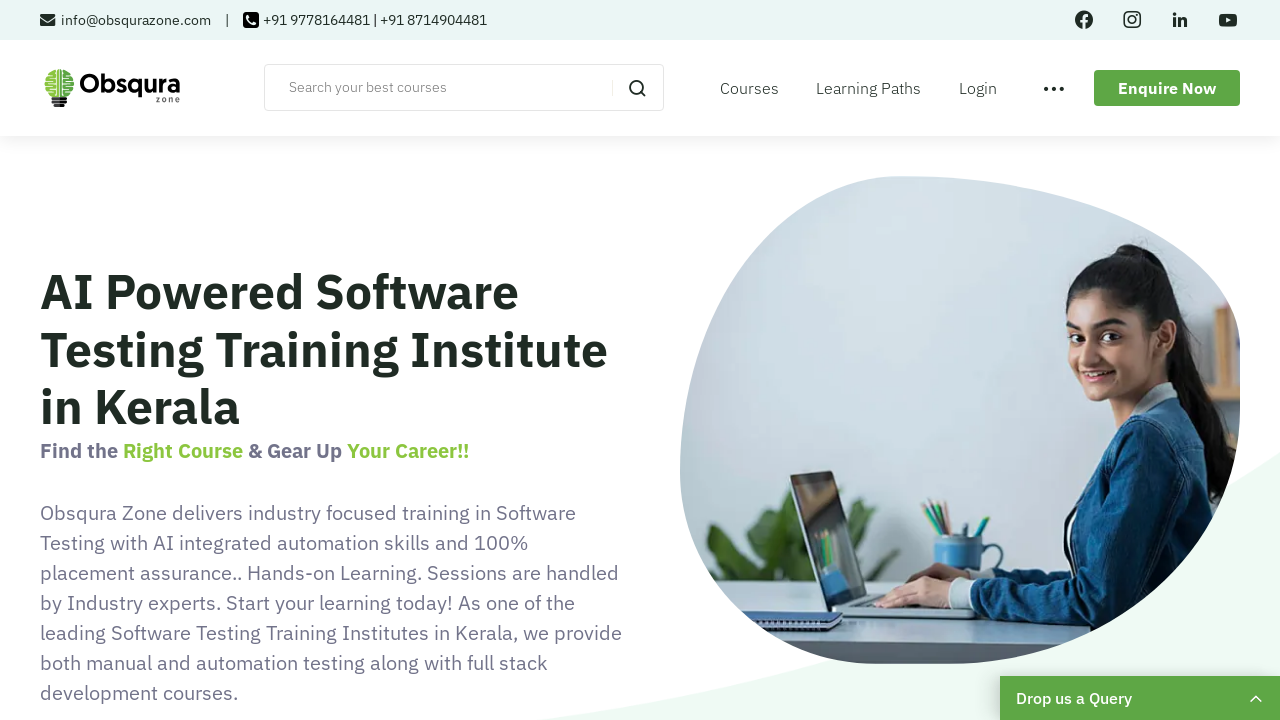